Tests JavaScript Prompt dialog by triggering it, entering text, and accepting it

Starting URL: https://the-internet.herokuapp.com/javascript_alerts

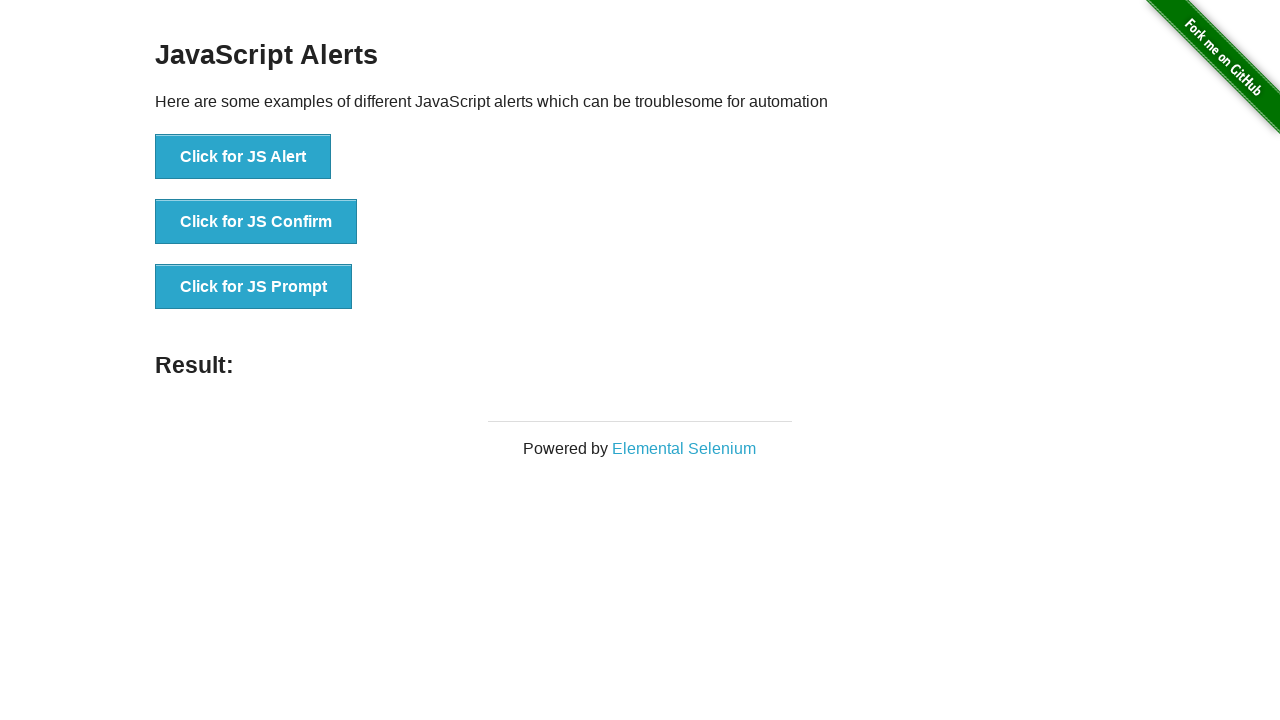

Registered dialog handler for JS prompt
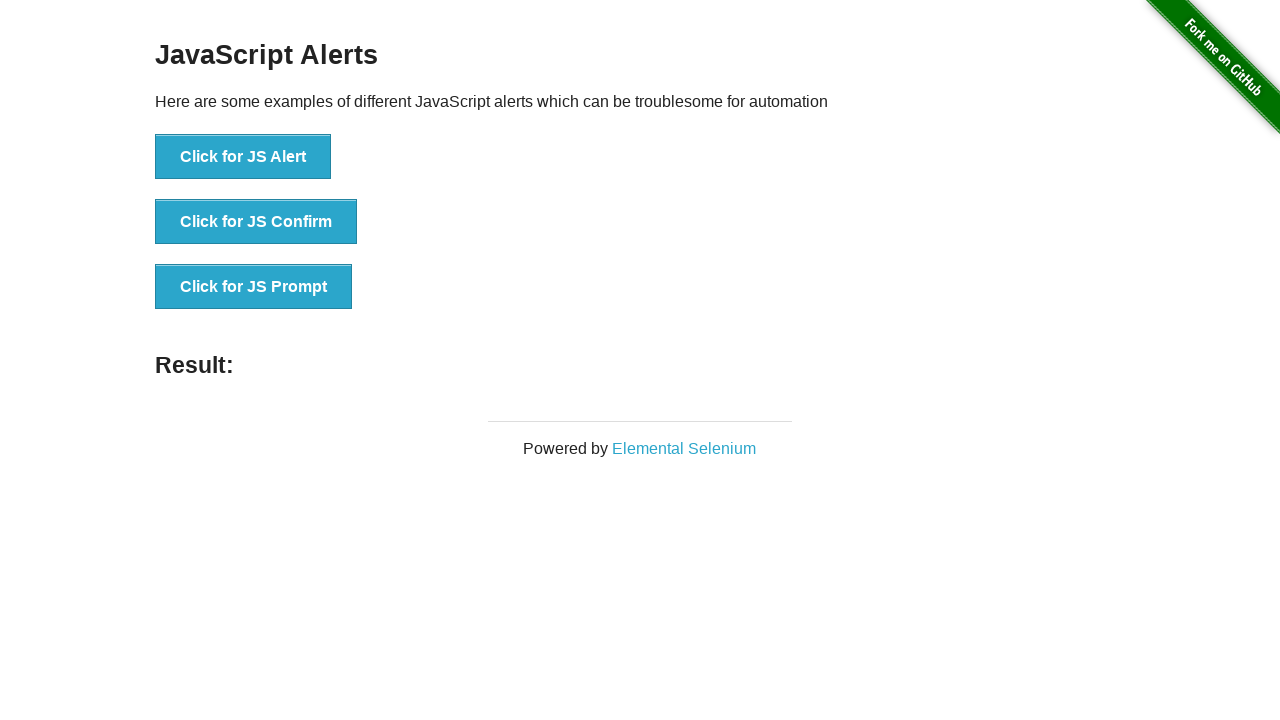

Clicked the JS Prompt button at (254, 287) on li:nth-child(3) > button
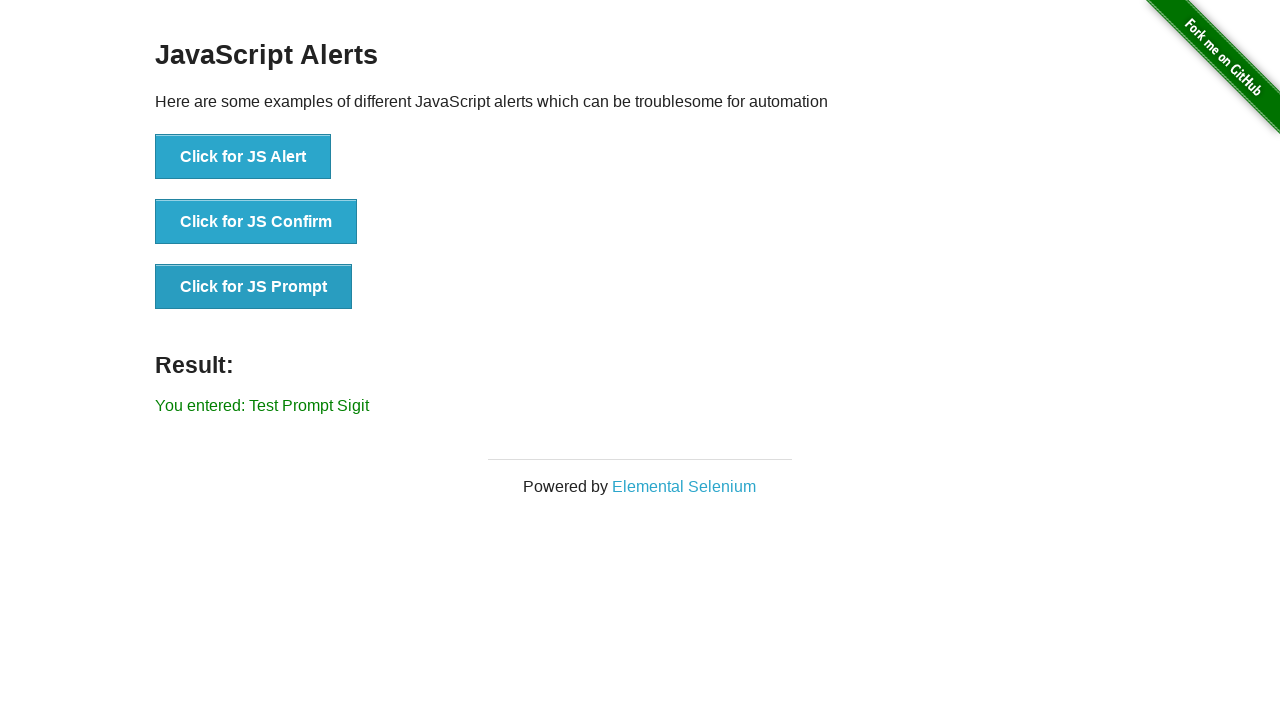

Prompt dialog was triggered, text was entered, and dialog was accepted
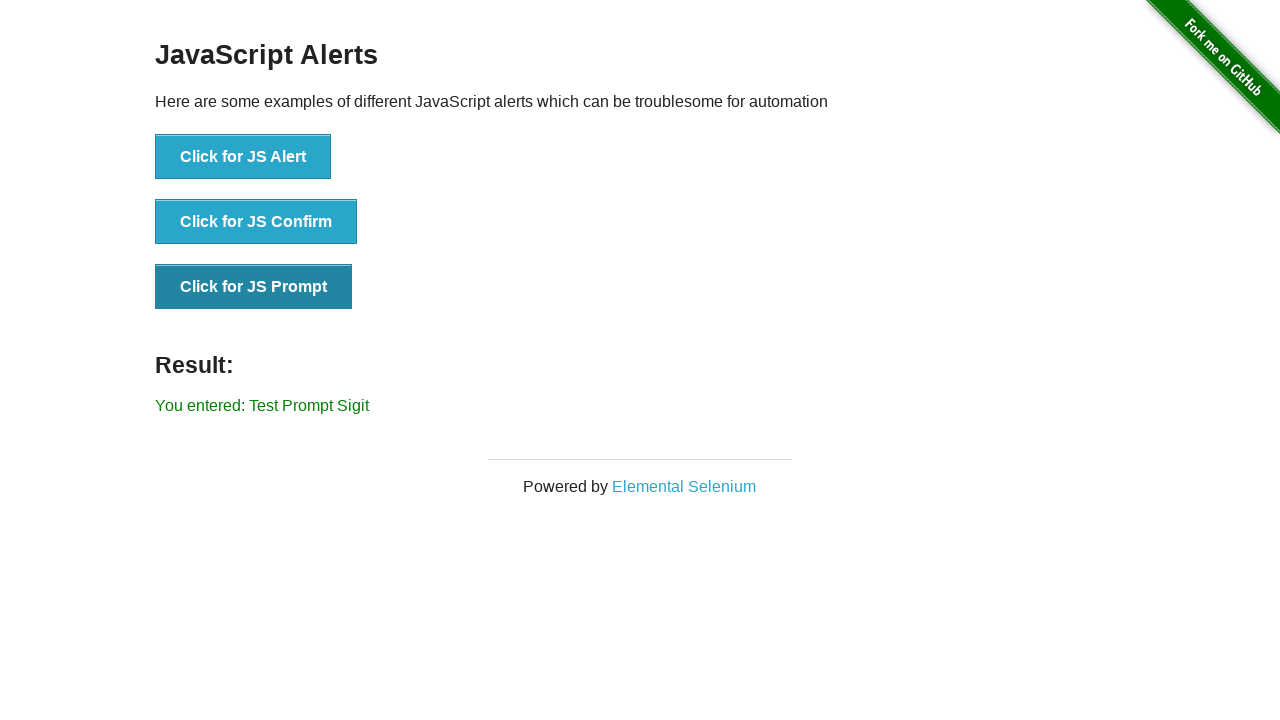

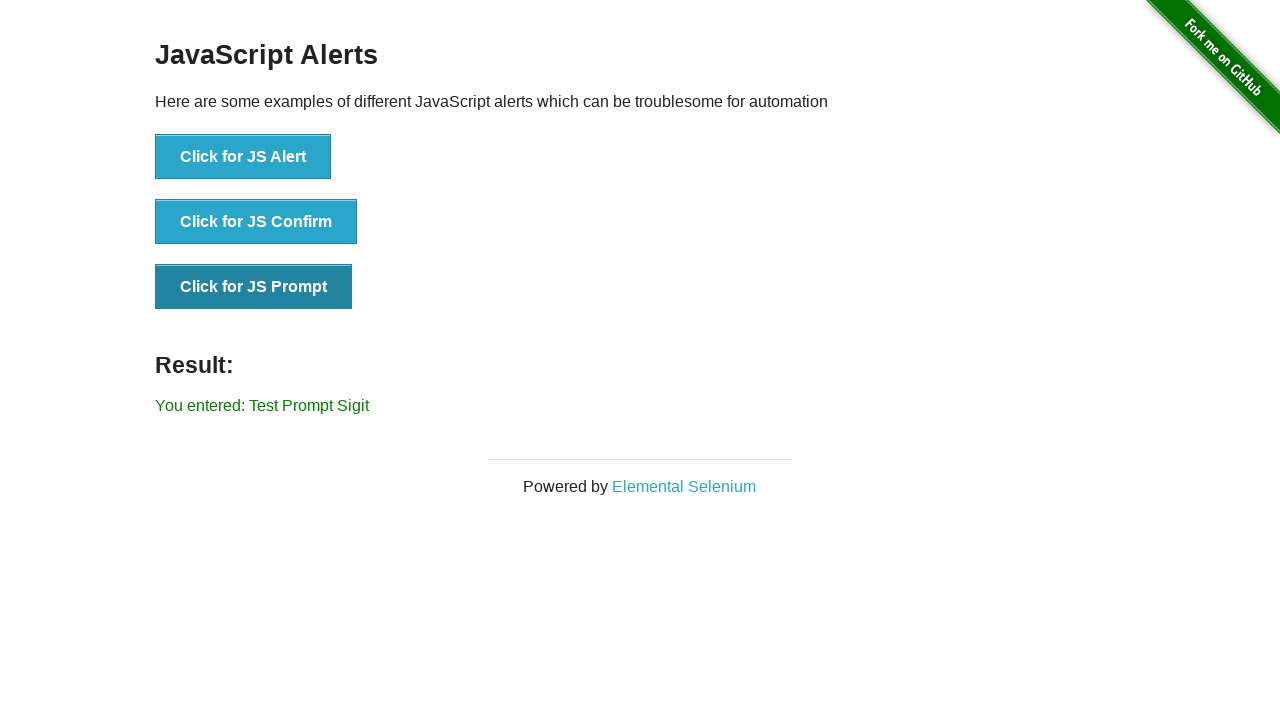